Opens Kwai homepage and waits for the page to load

Starting URL: https://www.kwai.com

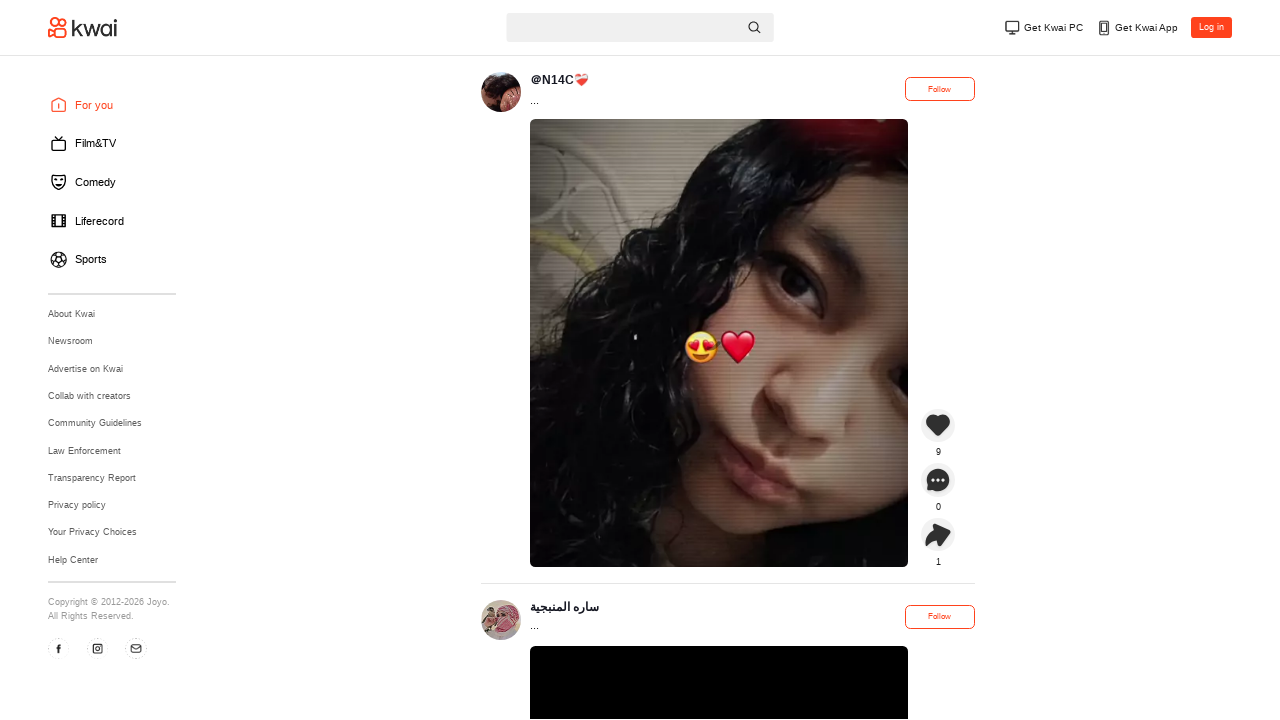

Kwai homepage loaded - DOM content loaded
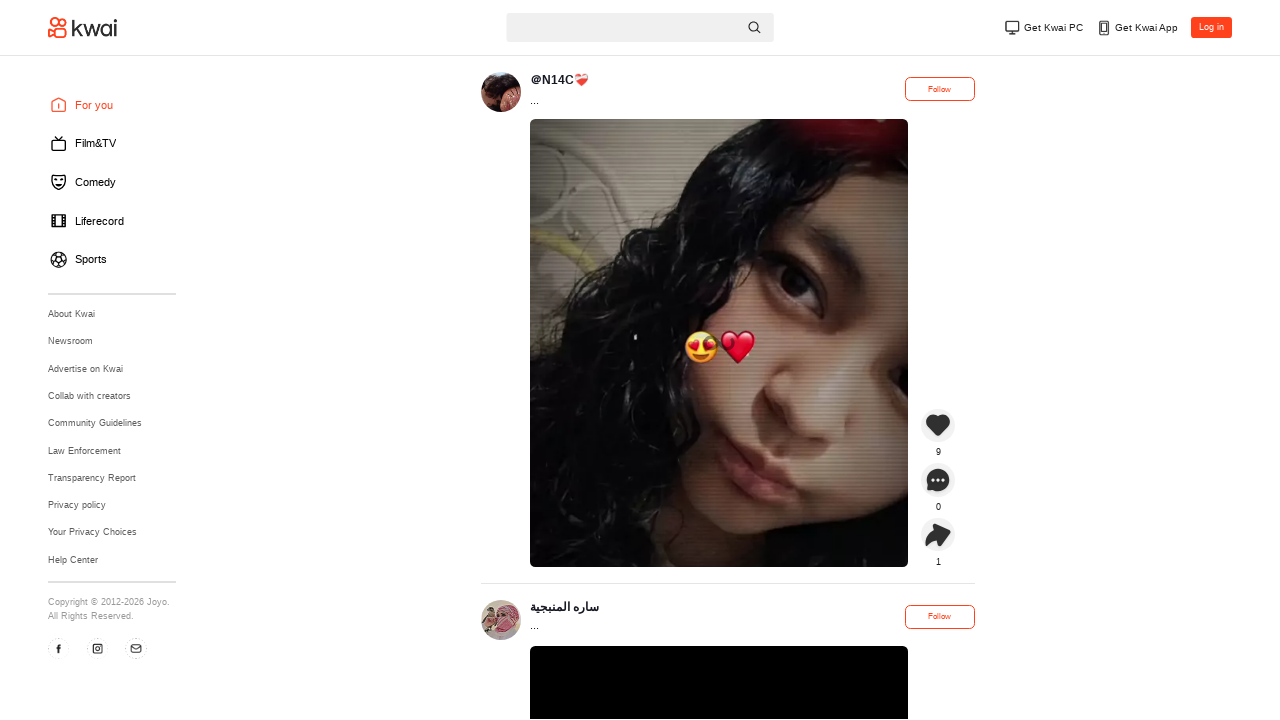

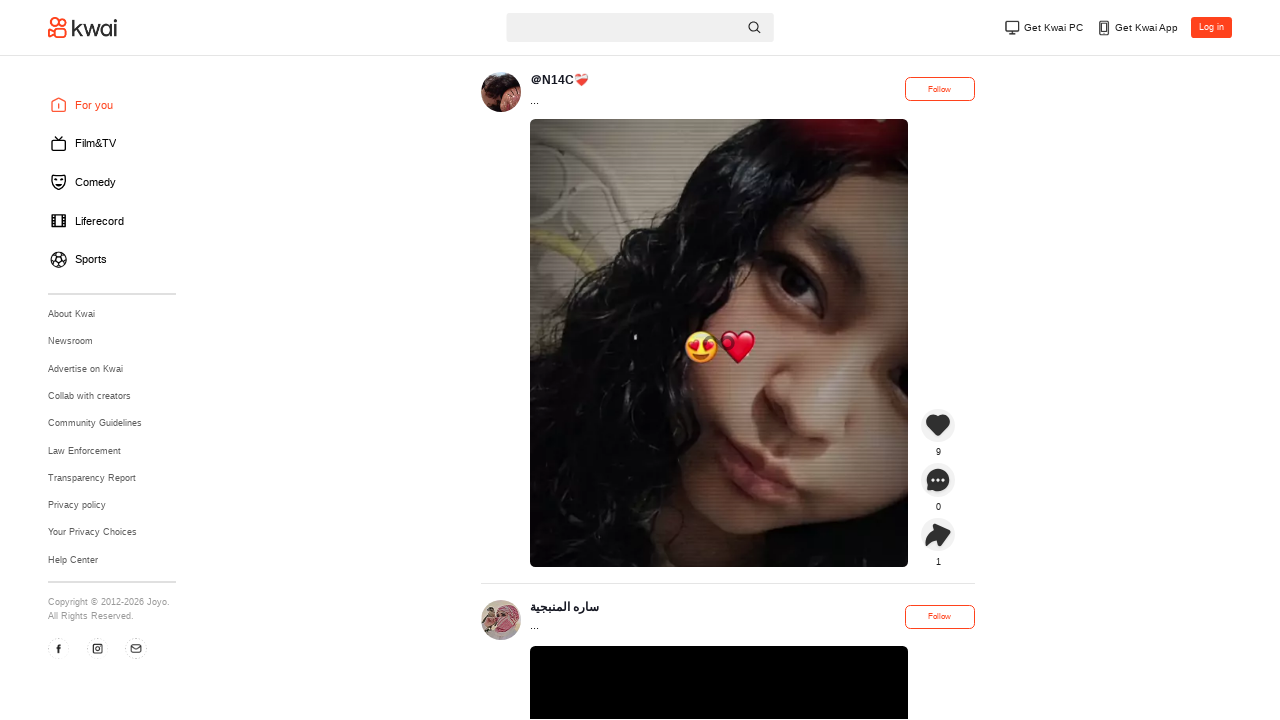